Tests the Starbucks Korea store locator by navigating through region selection (selecting Gangwon province), viewing the store list, clicking on a store, and opening the store's detail information popup.

Starting URL: https://www.starbucks.co.kr/store/store_map.do?disp=locale

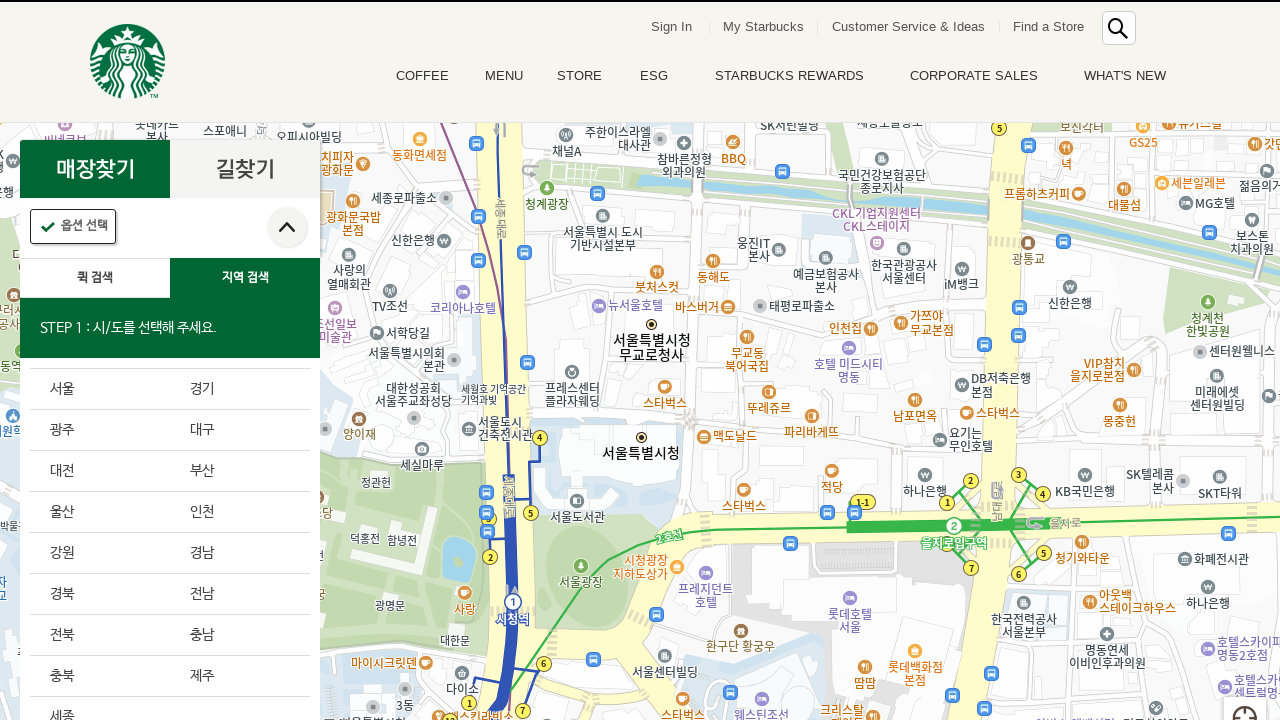

Clicked on the region search tab at (245, 278) on #container > div > form > fieldset > div > section > article.find_store_cont > a
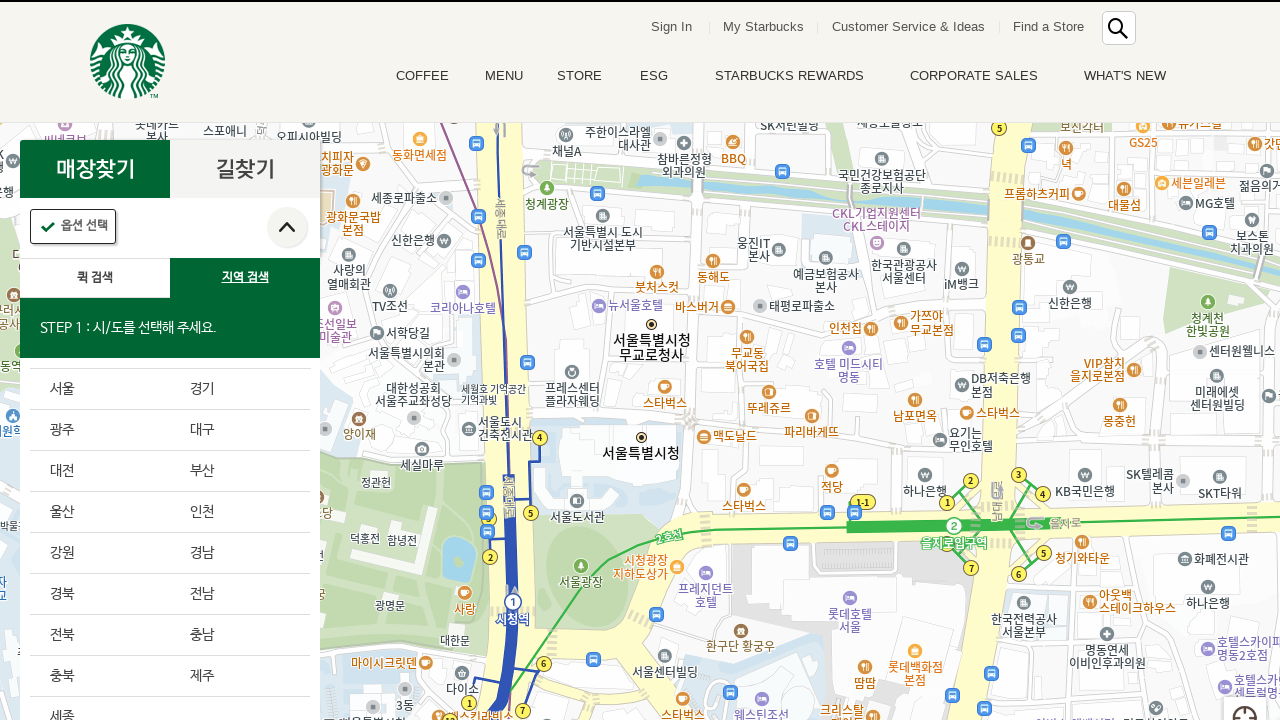

Waited 3 seconds for region search tab to load
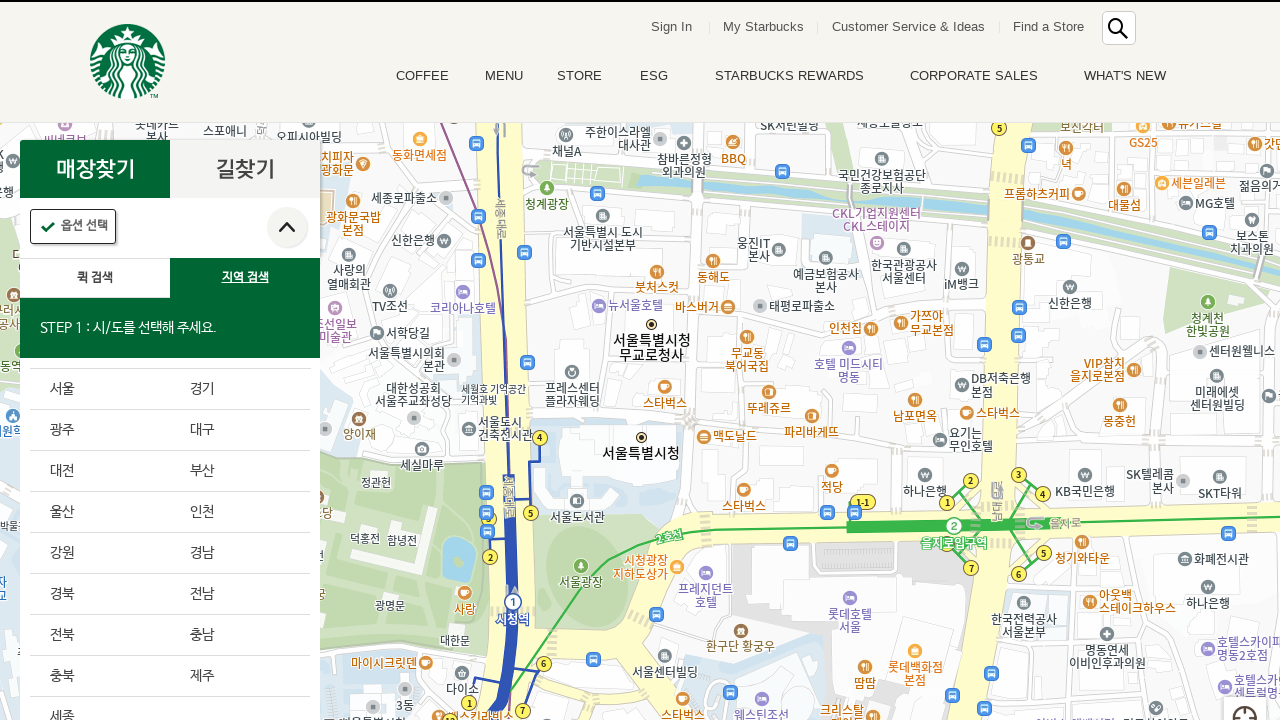

Clicked on Gangwon province in the region list at (100, 554) on .loca_step1_cont .sido_arae_box li:nth-child(9)
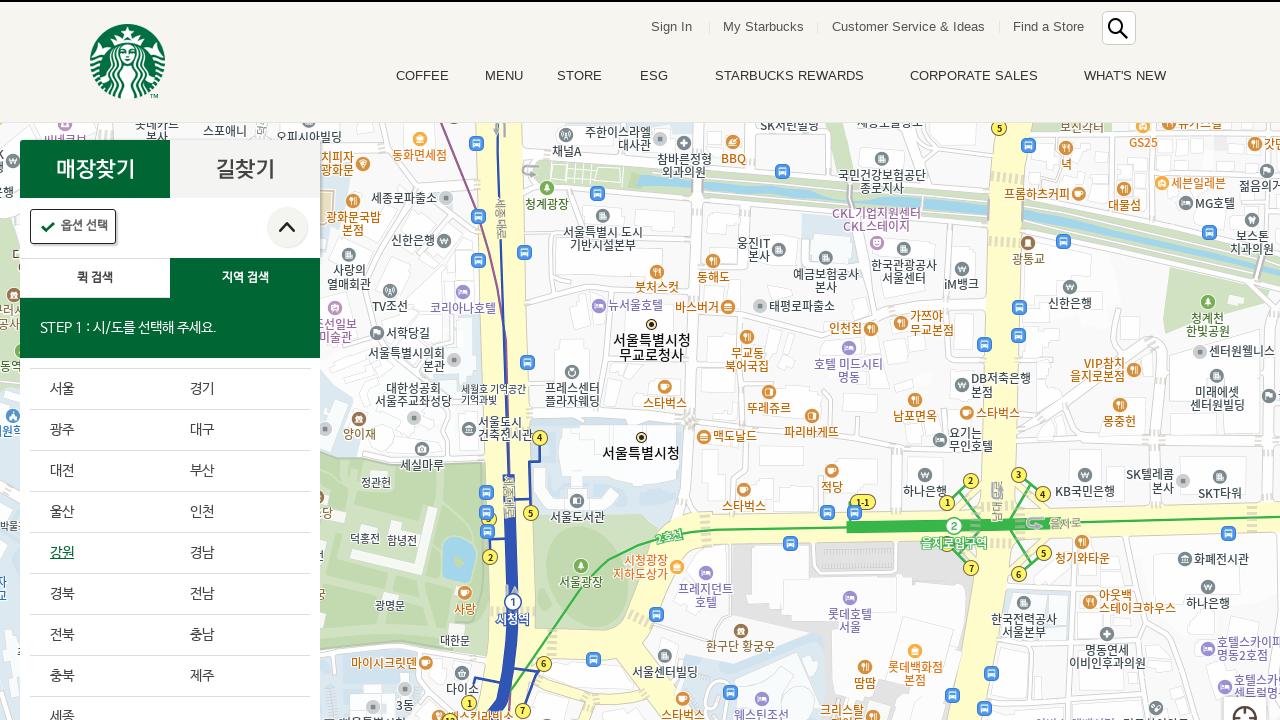

Waited 3 seconds for Gangwon province to load
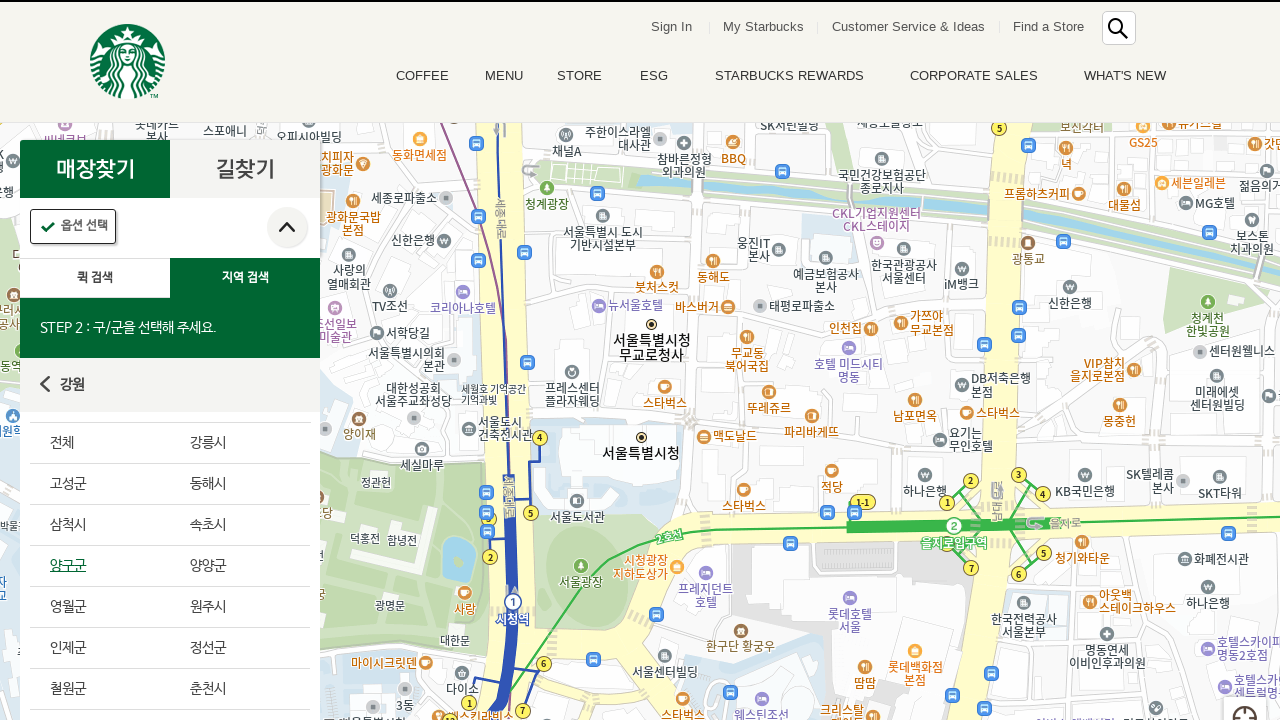

Clicked All option to select all districts in Gangwon at (100, 443) on #mCSB_2_container > ul > li:nth-child(1) > a
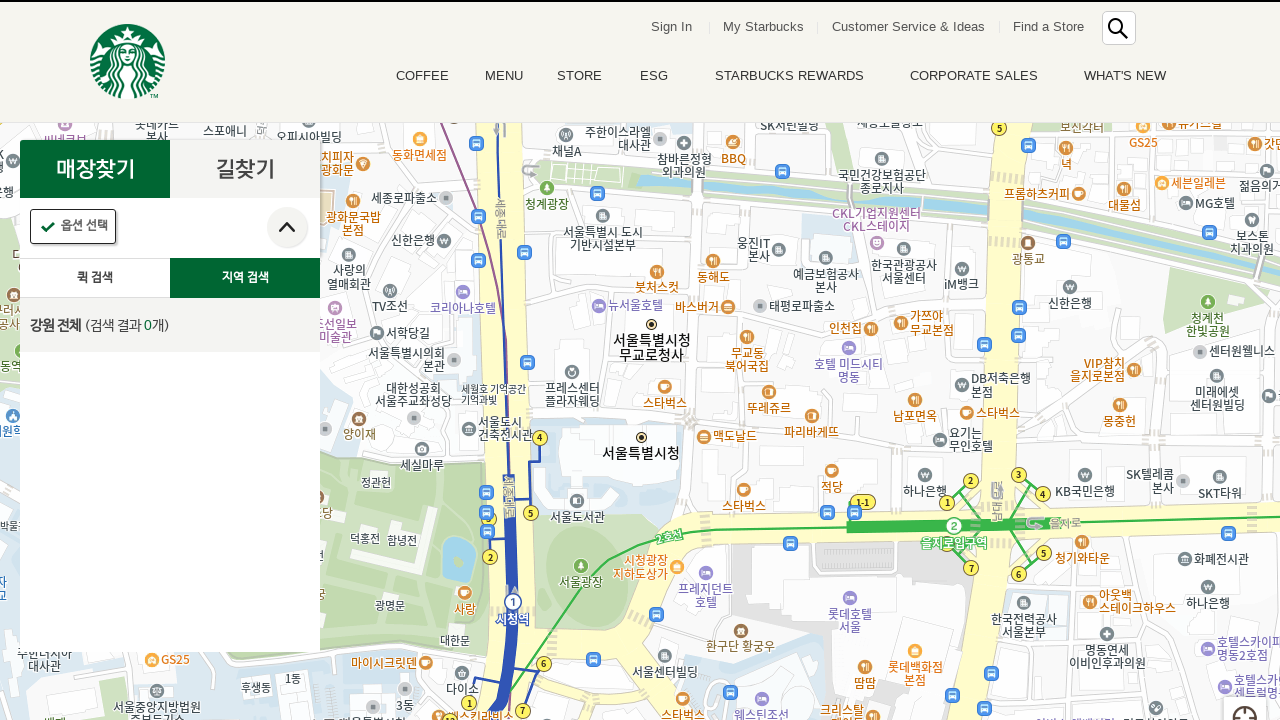

Waited 3 seconds for all districts to load
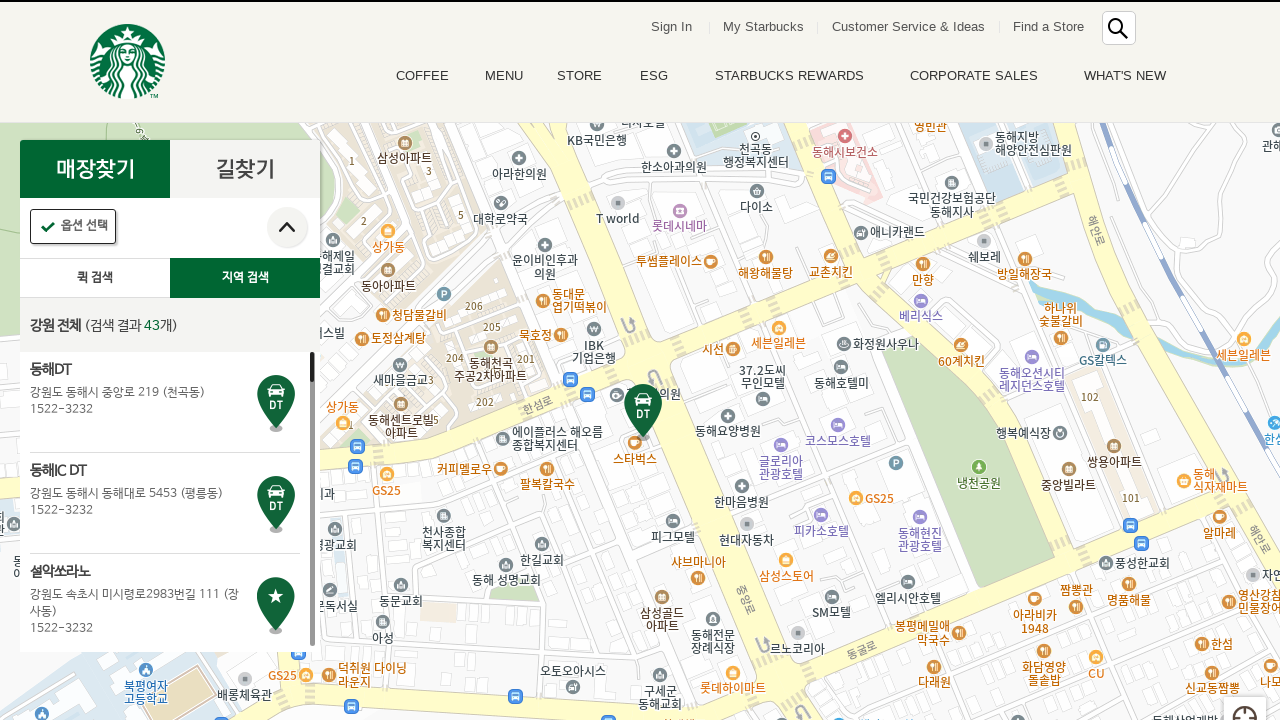

Store list loaded successfully
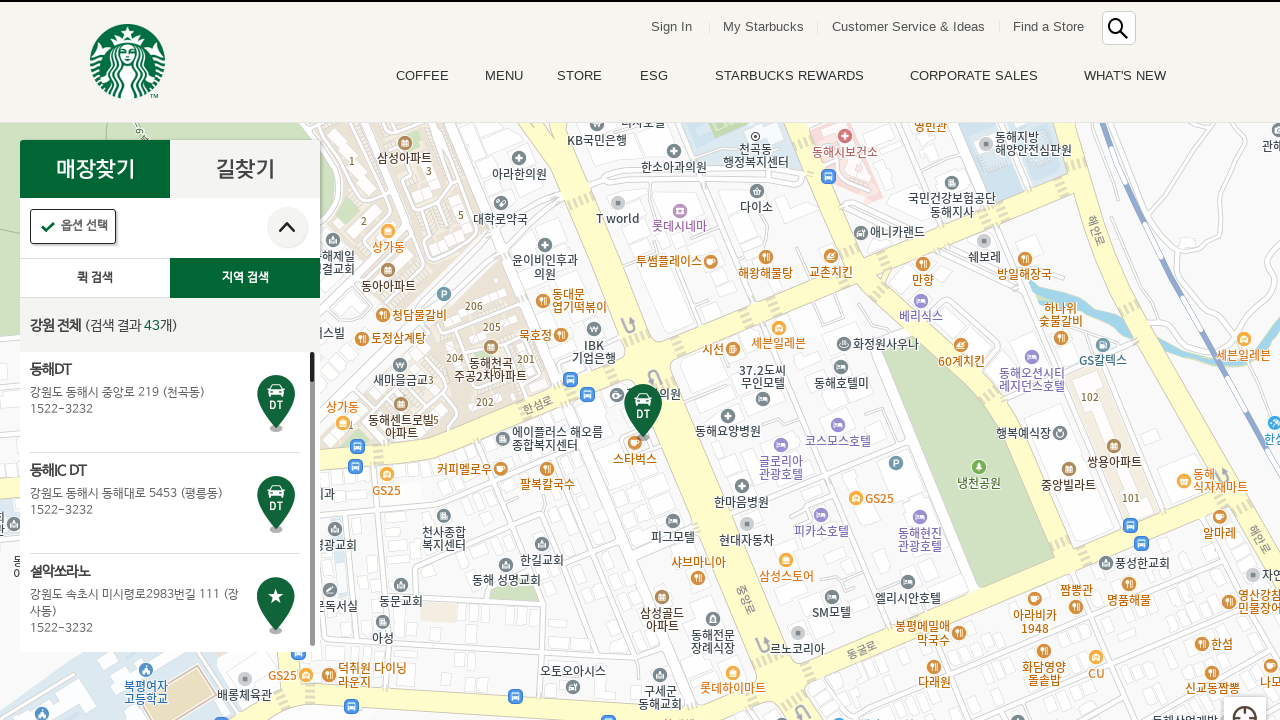

Clicked on the first store in the list at (165, 402) on .quickSearchResultBoxSidoGugun .quickResultLstCon >> nth=0
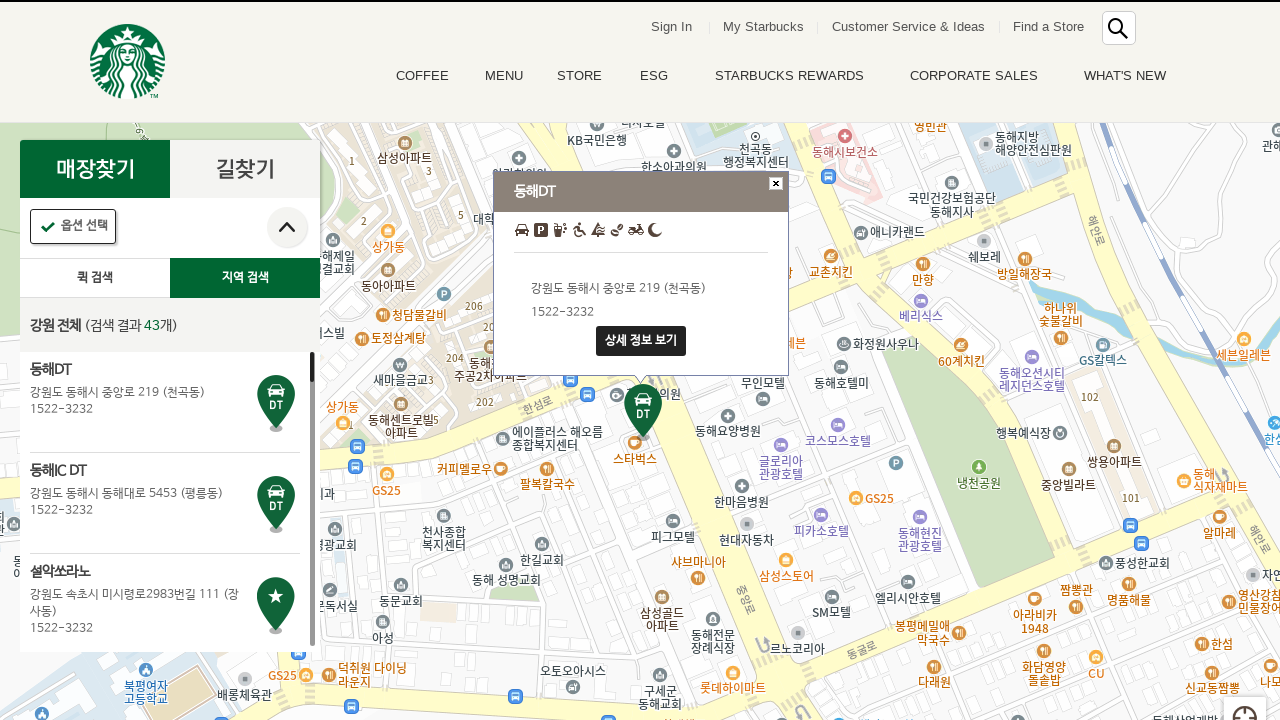

Waited 2 seconds for store selection to complete
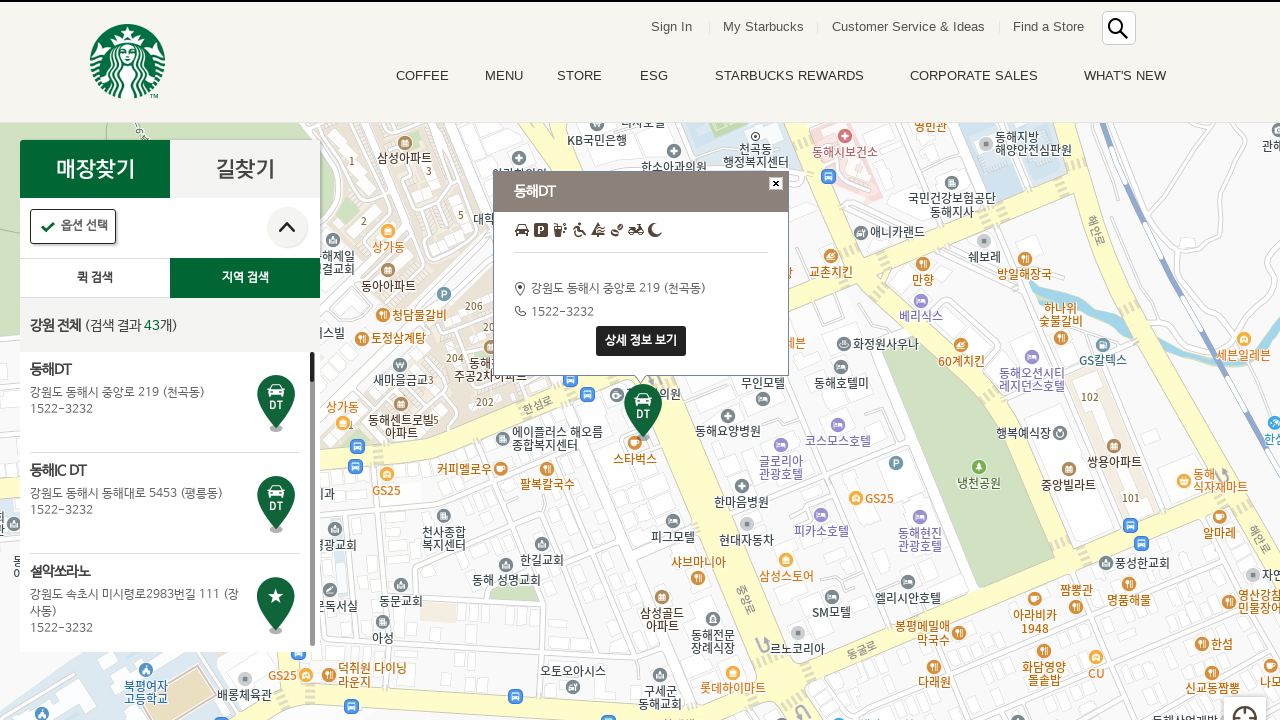

Clicked on View Details button in the store popup at (641, 341) on .map_marker_pop .btn_marker_detail
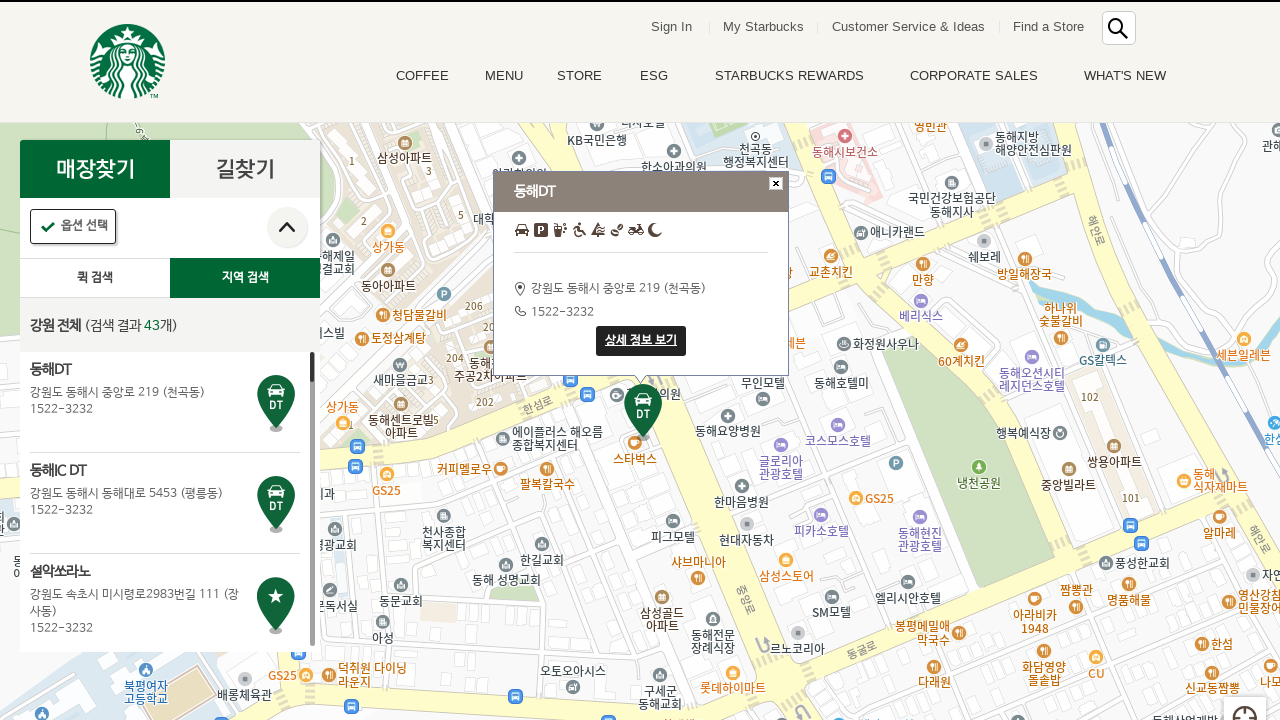

Waited 3 seconds for detail popup to appear
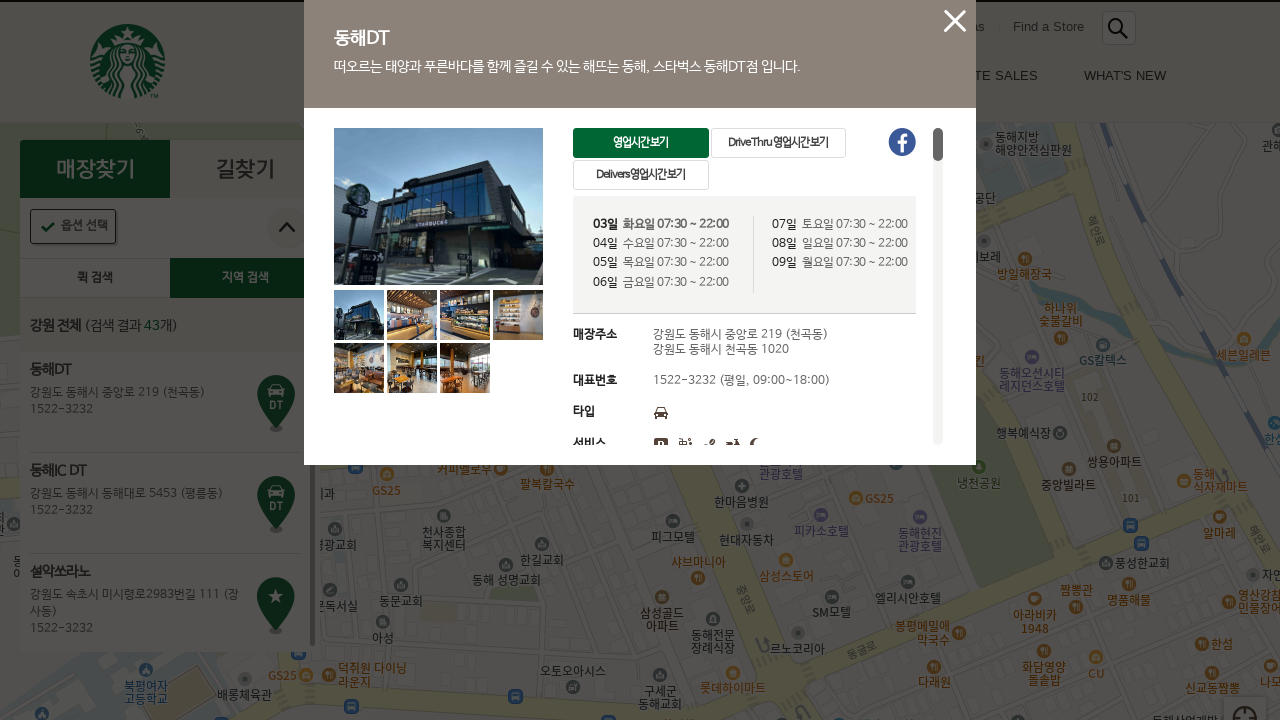

Store detail information popup is now displayed
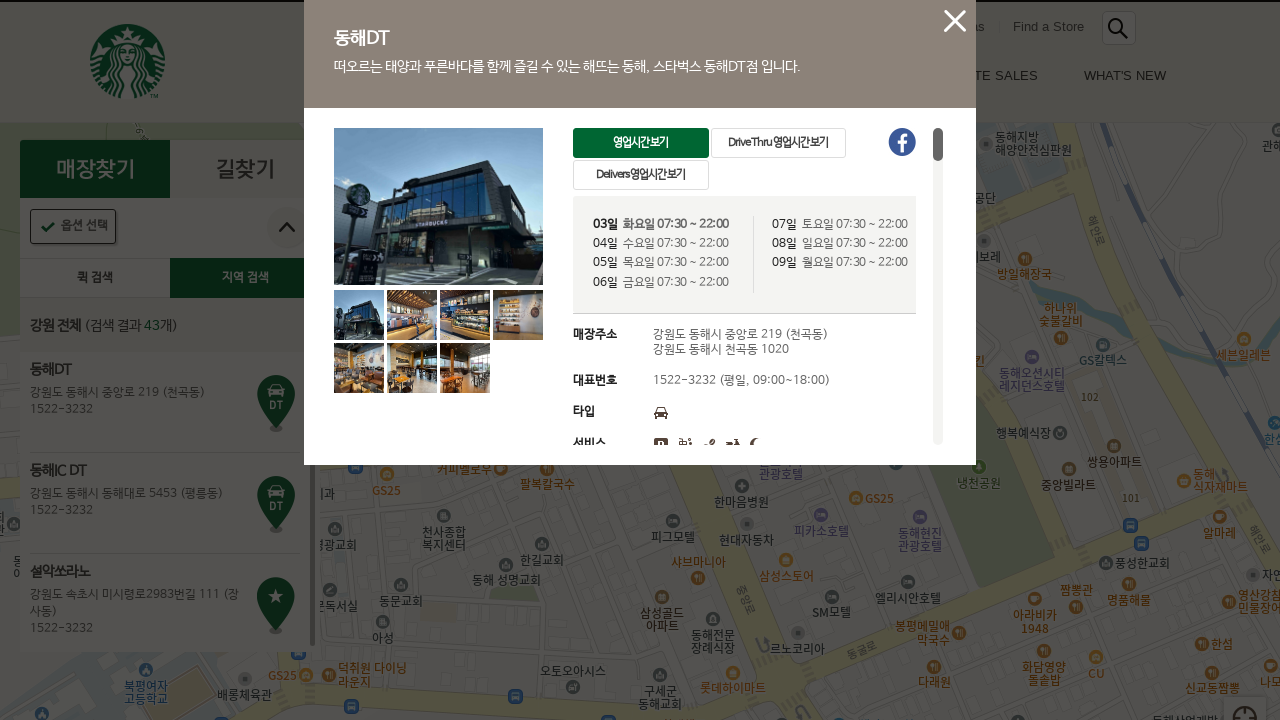

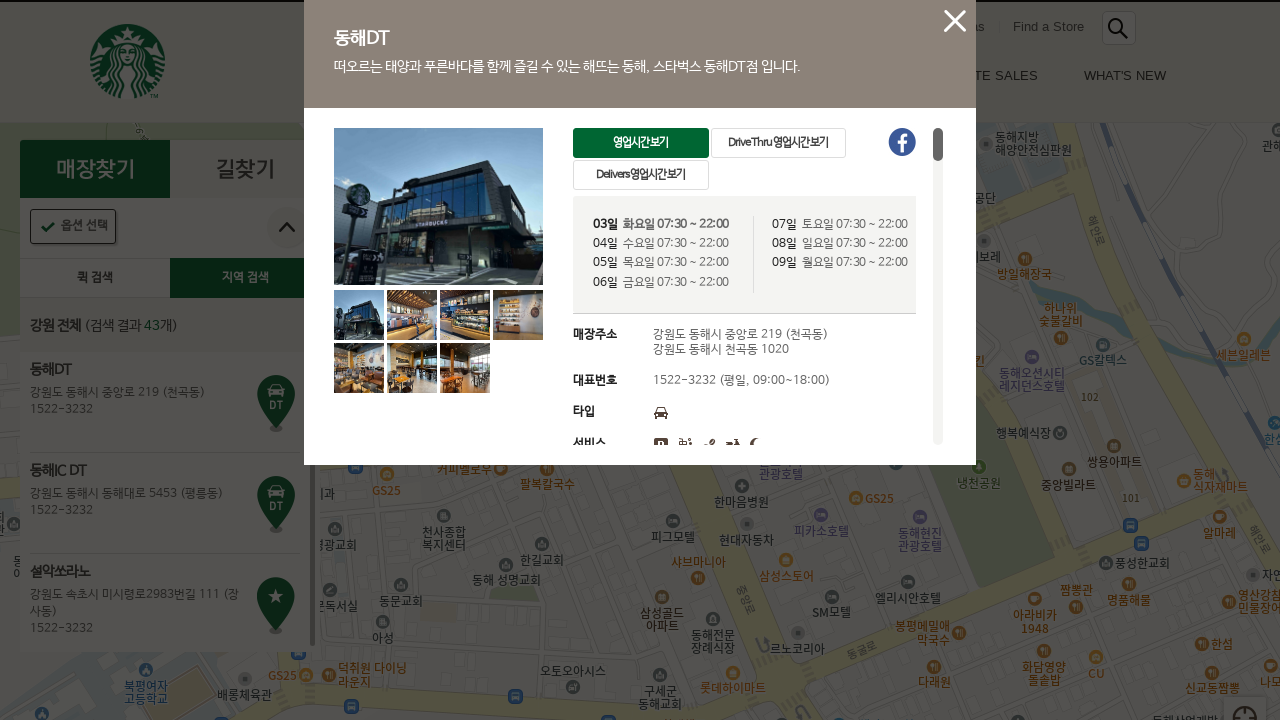